Tests the complete e-commerce checkout flow on demoblaze.com by selecting a Samsung Galaxy S6 phone, adding it to cart, navigating to cart, placing an order with customer details, and completing the purchase.

Starting URL: https://www.demoblaze.com/index.html

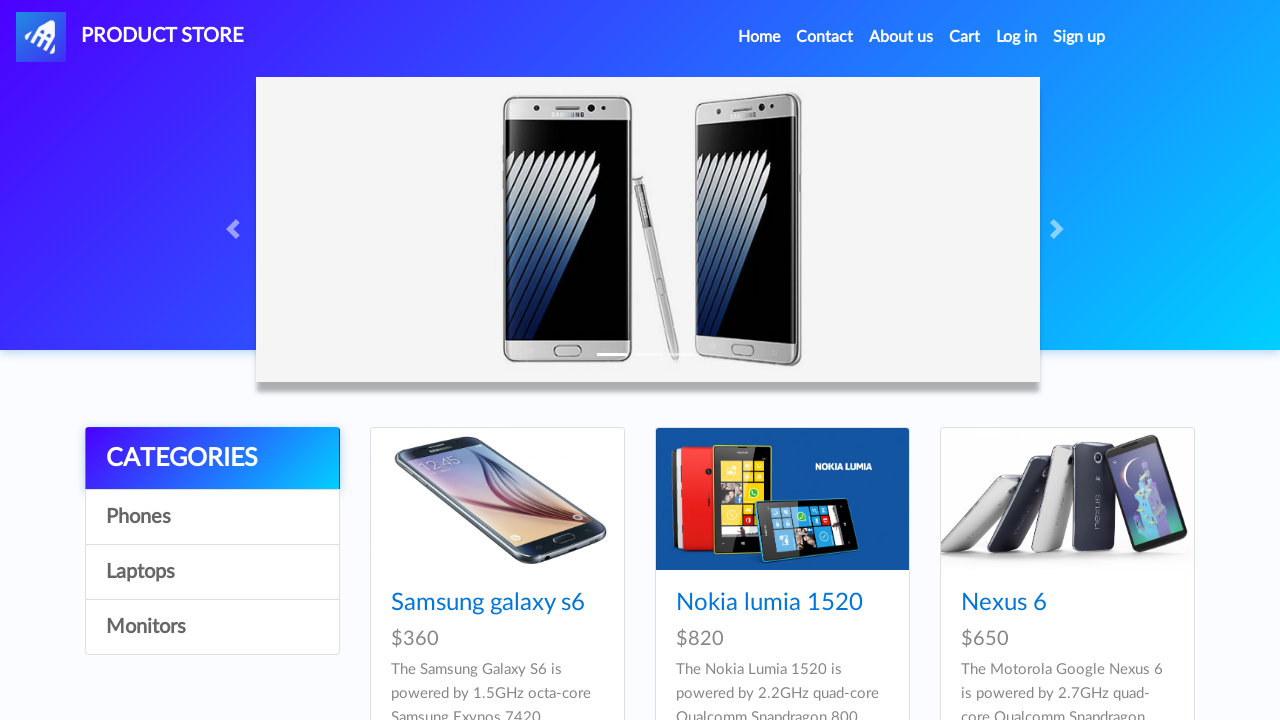

Clicked on Samsung Galaxy S6 product at (488, 603) on xpath=//a[normalize-space()='Samsung galaxy s6']
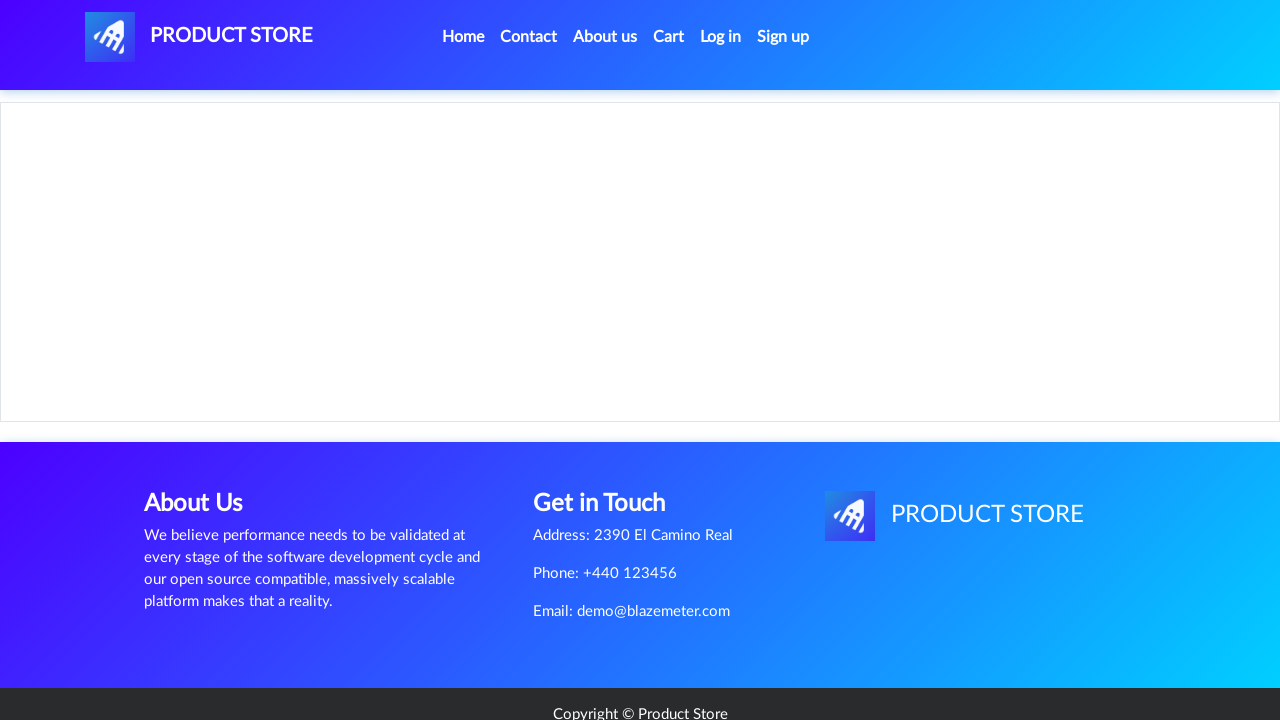

Waited for product page to load
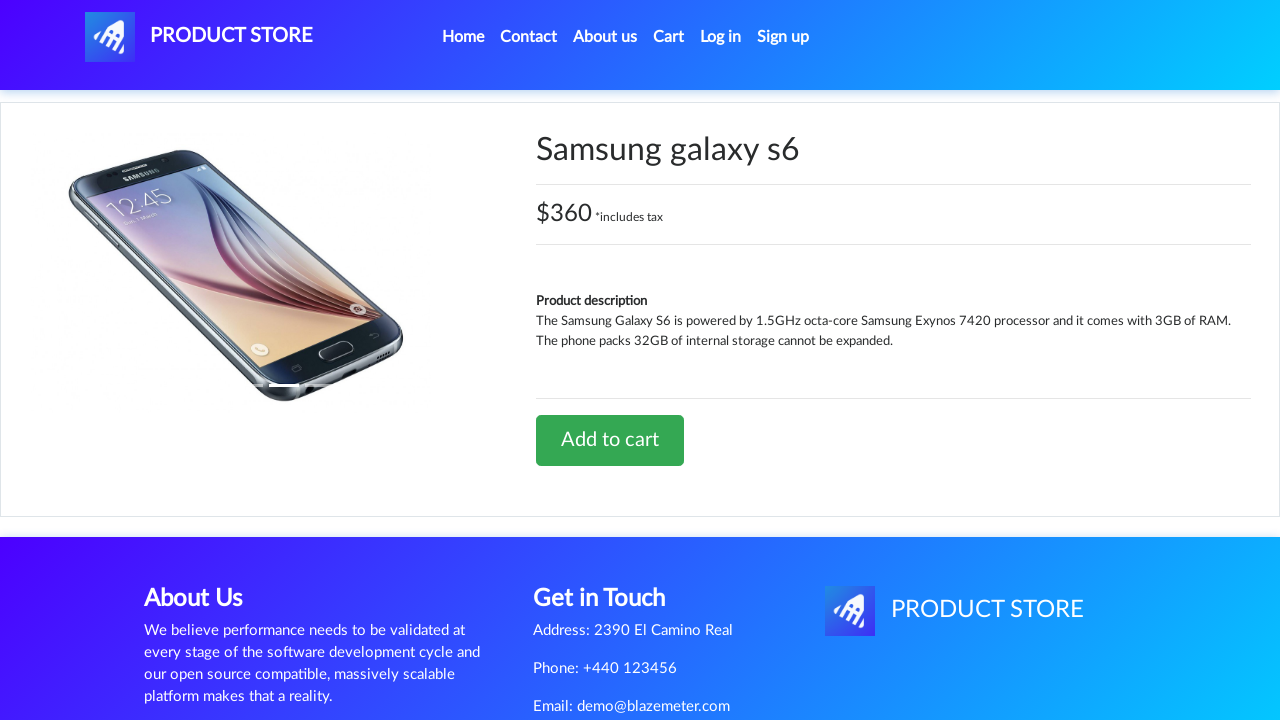

Clicked 'Add to cart' button at (610, 440) on xpath=//a[normalize-space()='Add to cart']
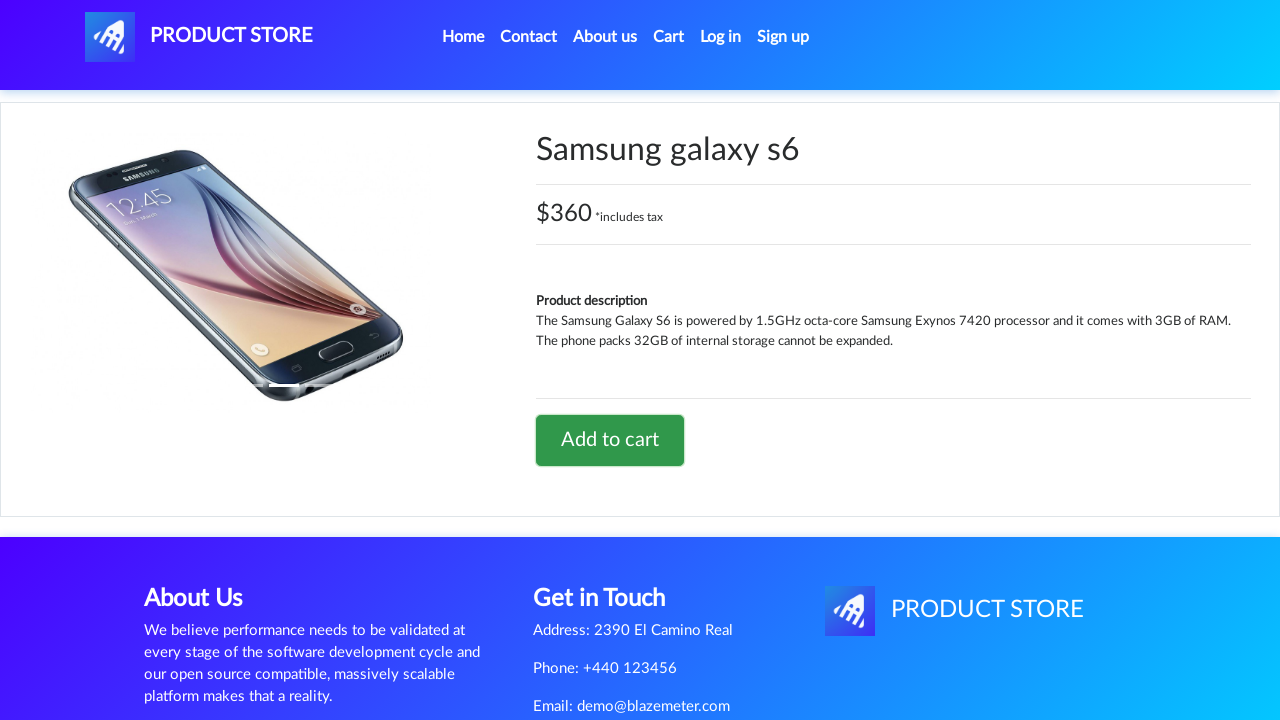

Set up dialog handler to accept alerts
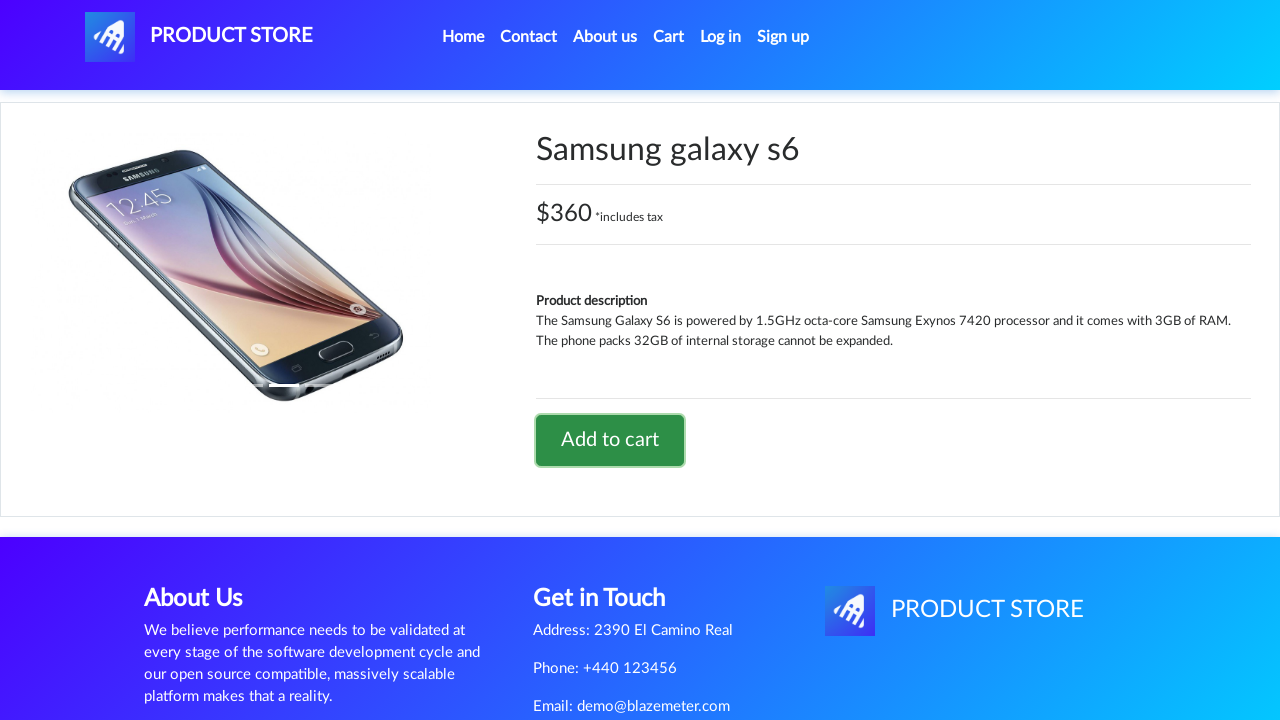

Waited for alert confirmation
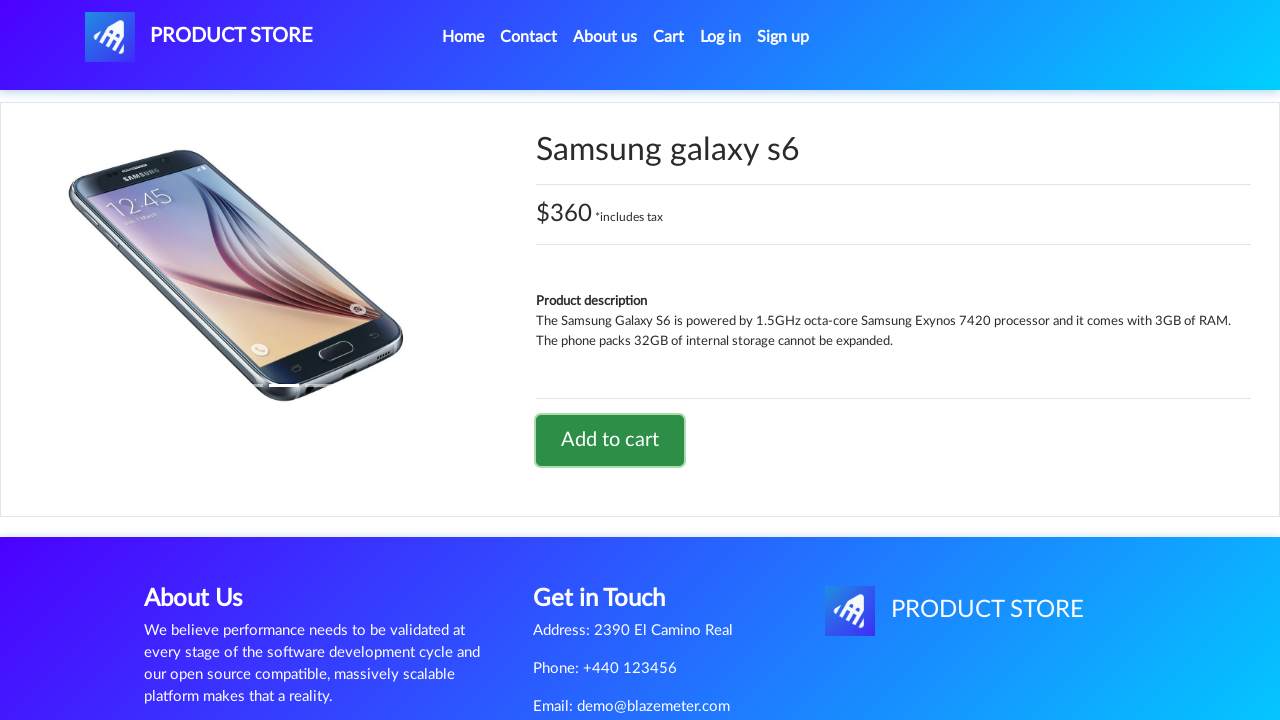

Clicked home navigation link at (463, 37) on xpath=//li[@class='nav-item active']//a[@class='nav-link']
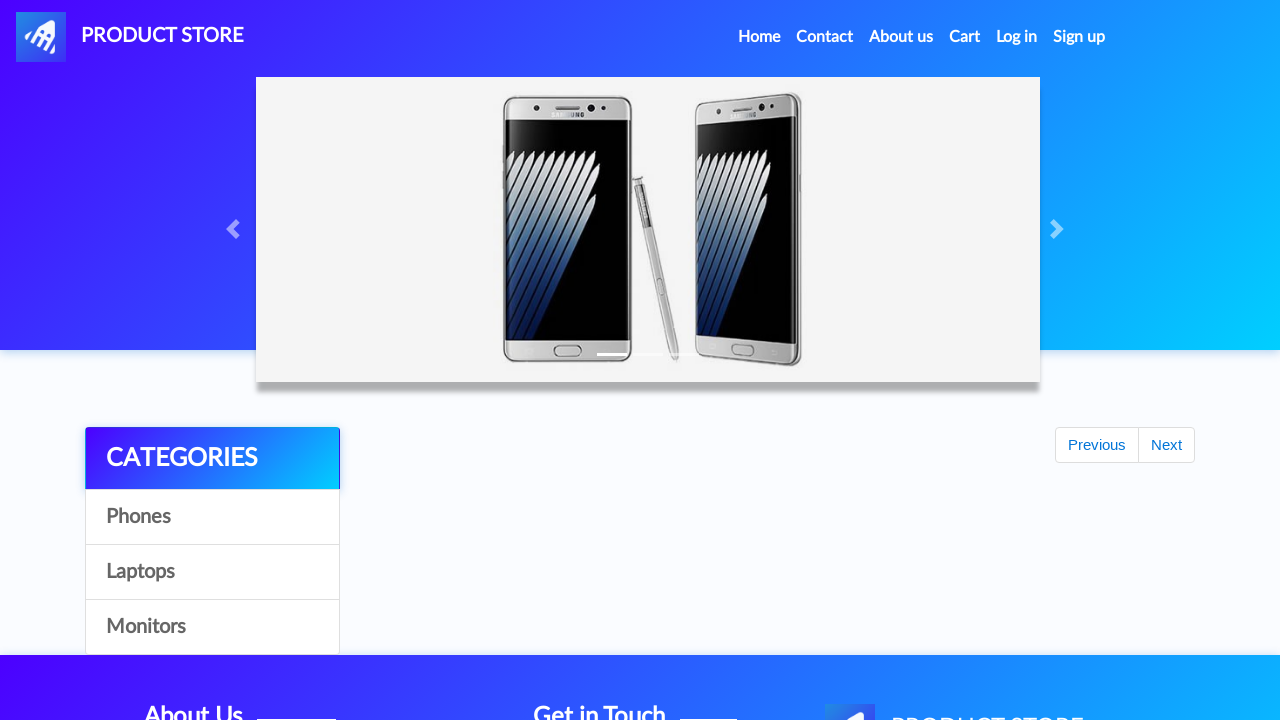

Waited for home page to load
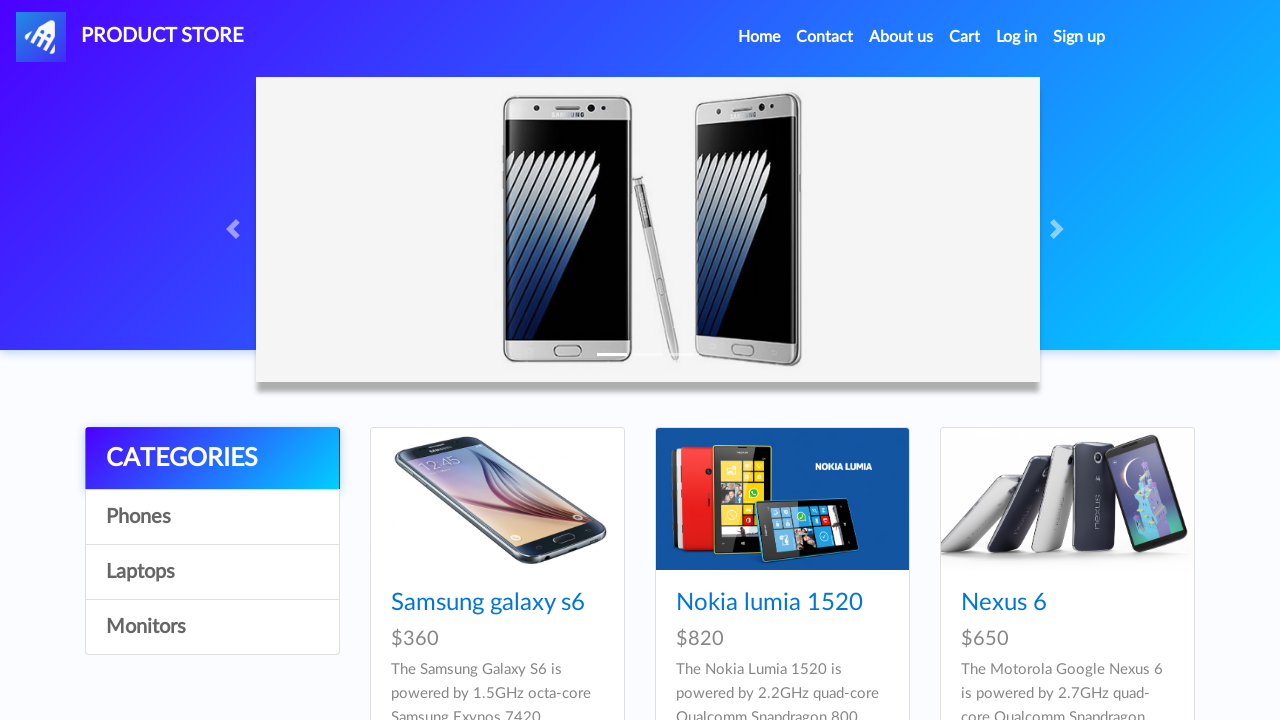

Clicked on Cart link at (965, 37) on xpath=//a[normalize-space()='Cart']
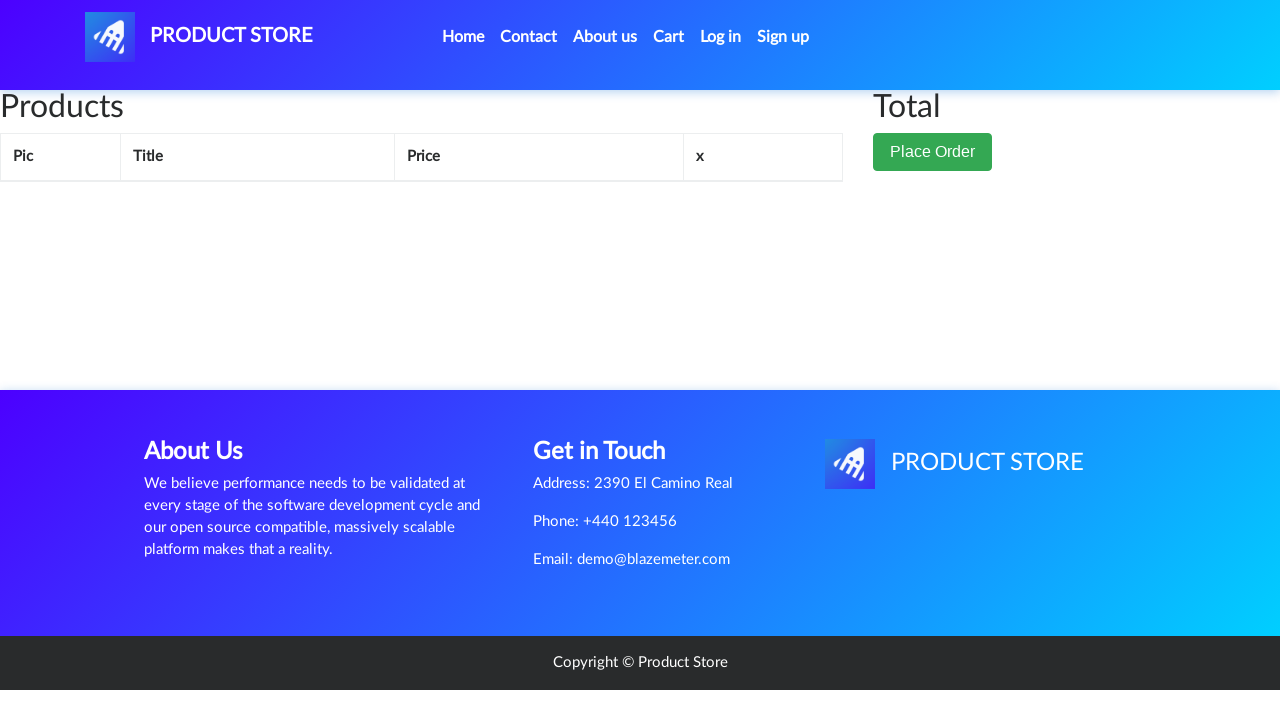

Waited for cart page to load
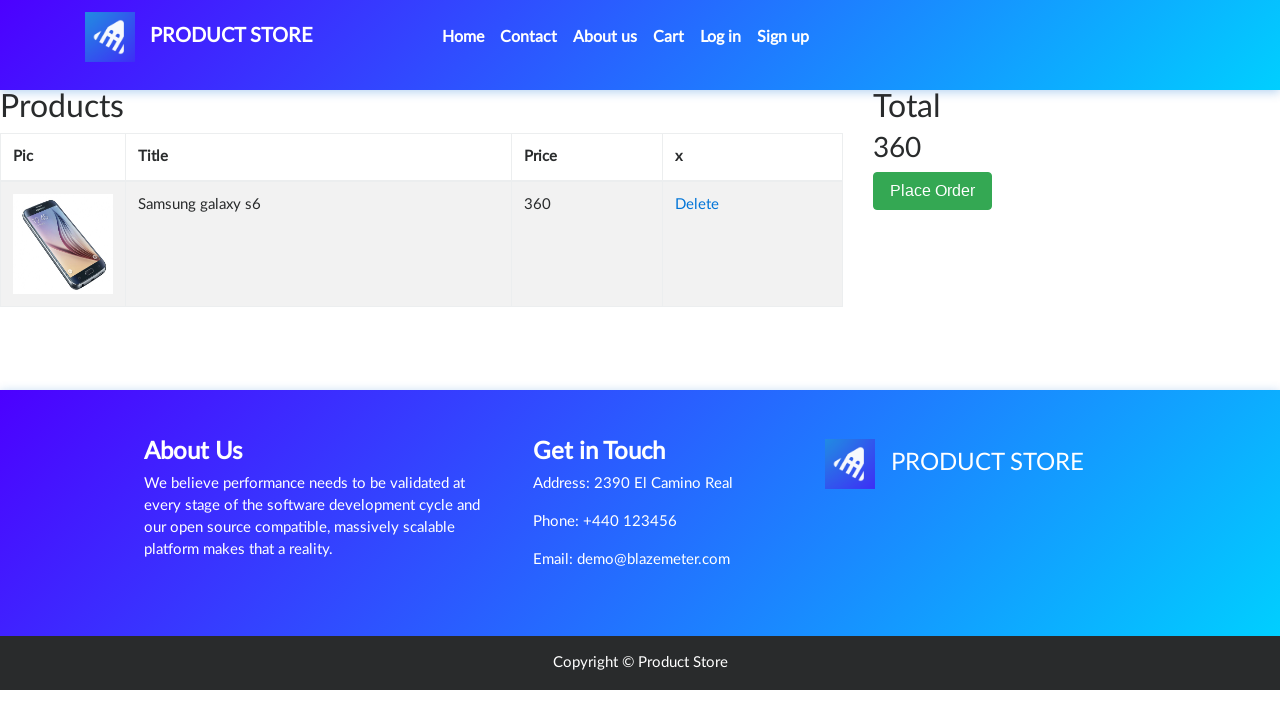

Clicked 'Place Order' button at (933, 191) on xpath=//button[normalize-space()='Place Order']
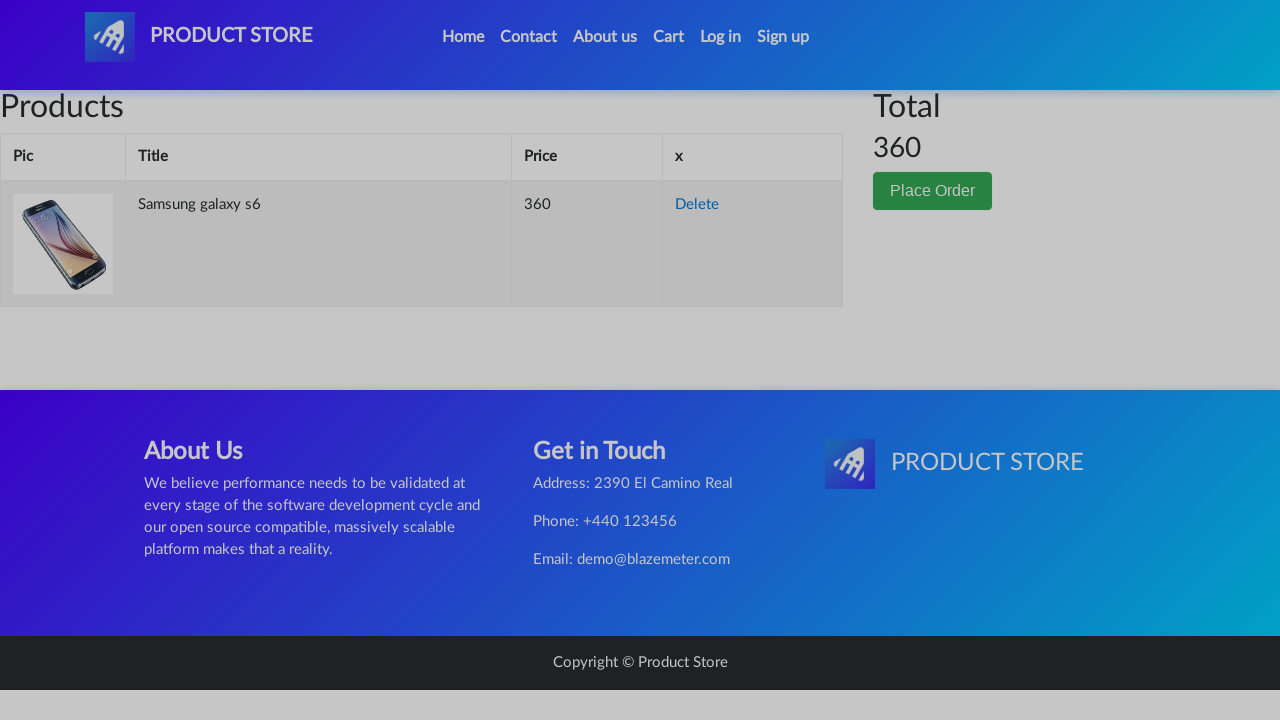

Waited for checkout form to appear
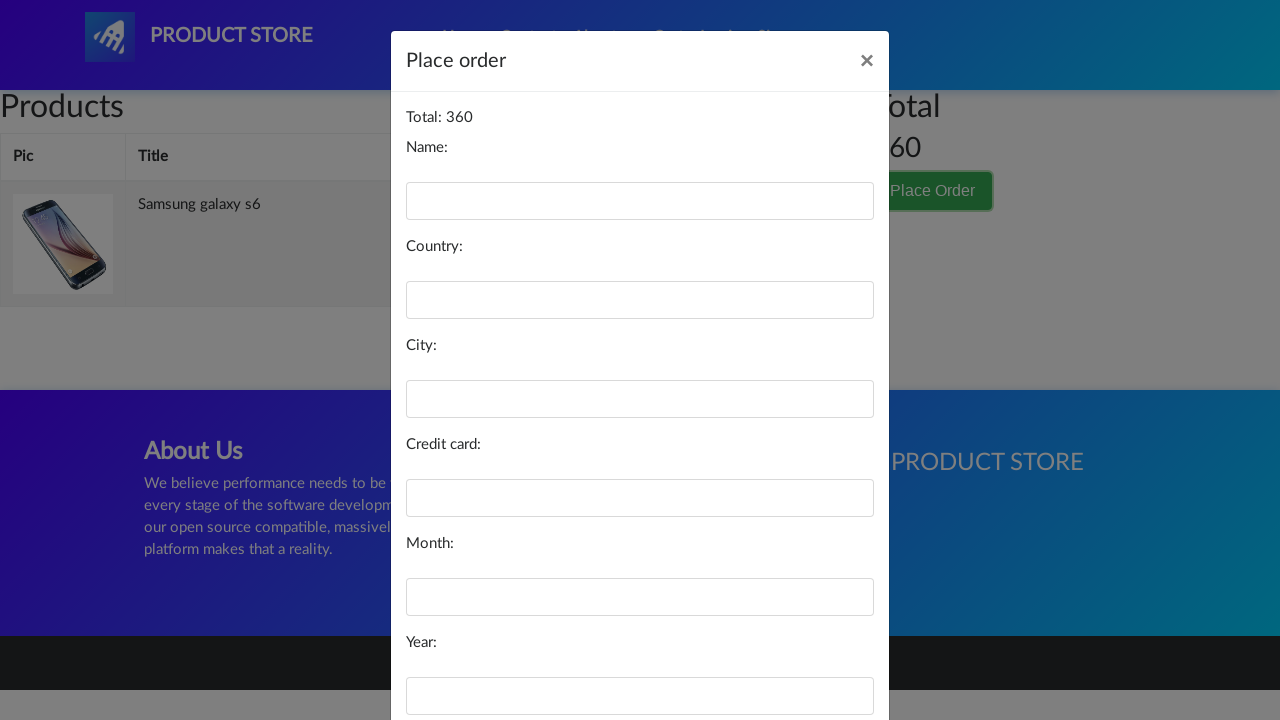

Filled in customer name: John Martinez on #name
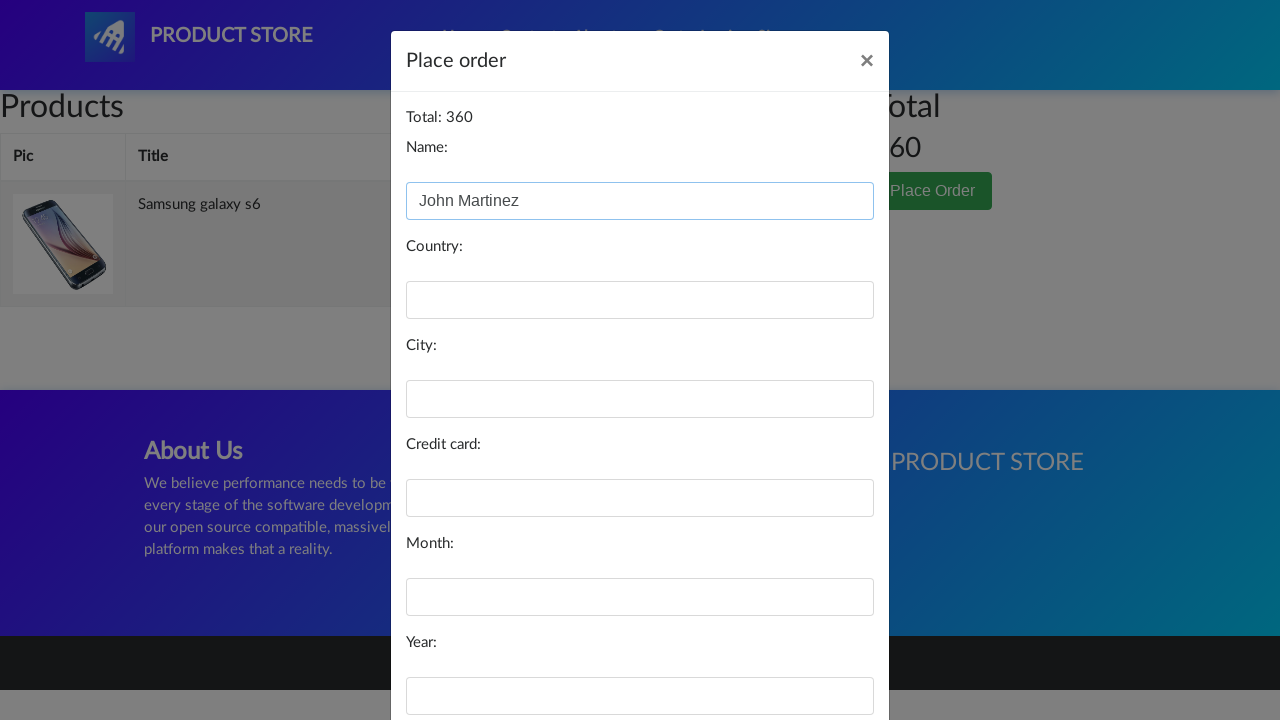

Filled in country: United States on #country
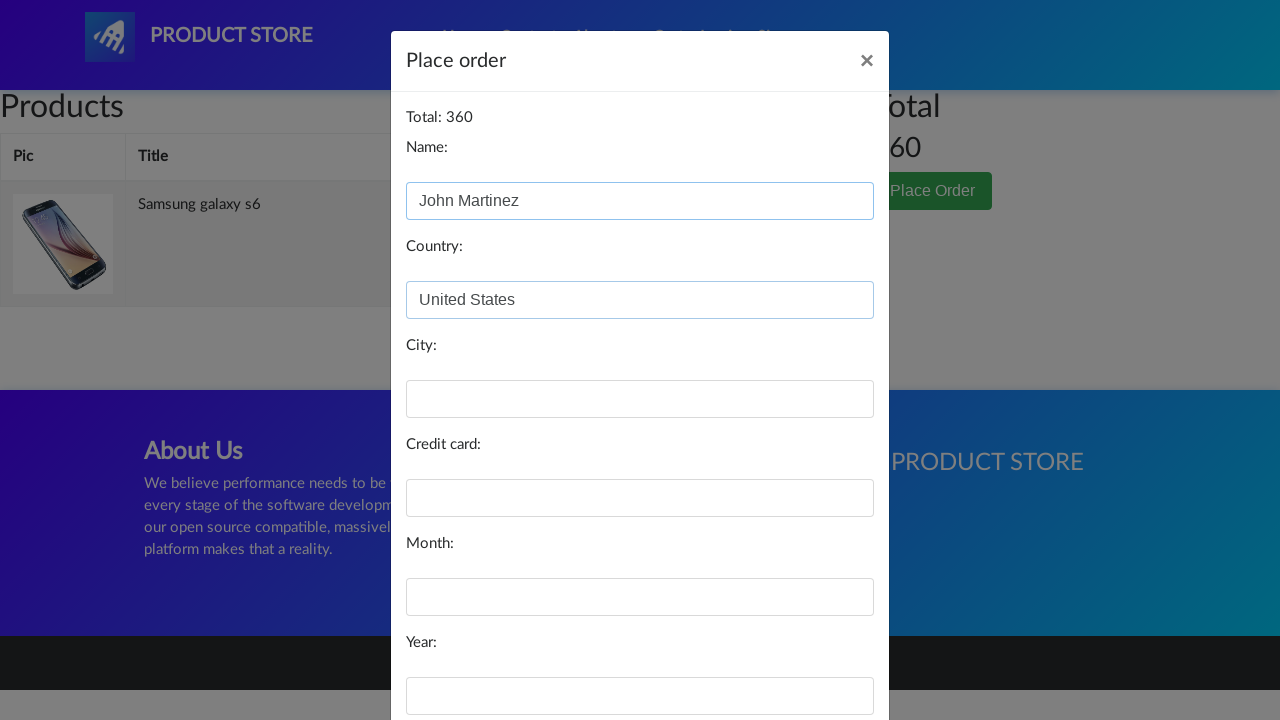

Filled in city: Los Angeles on #city
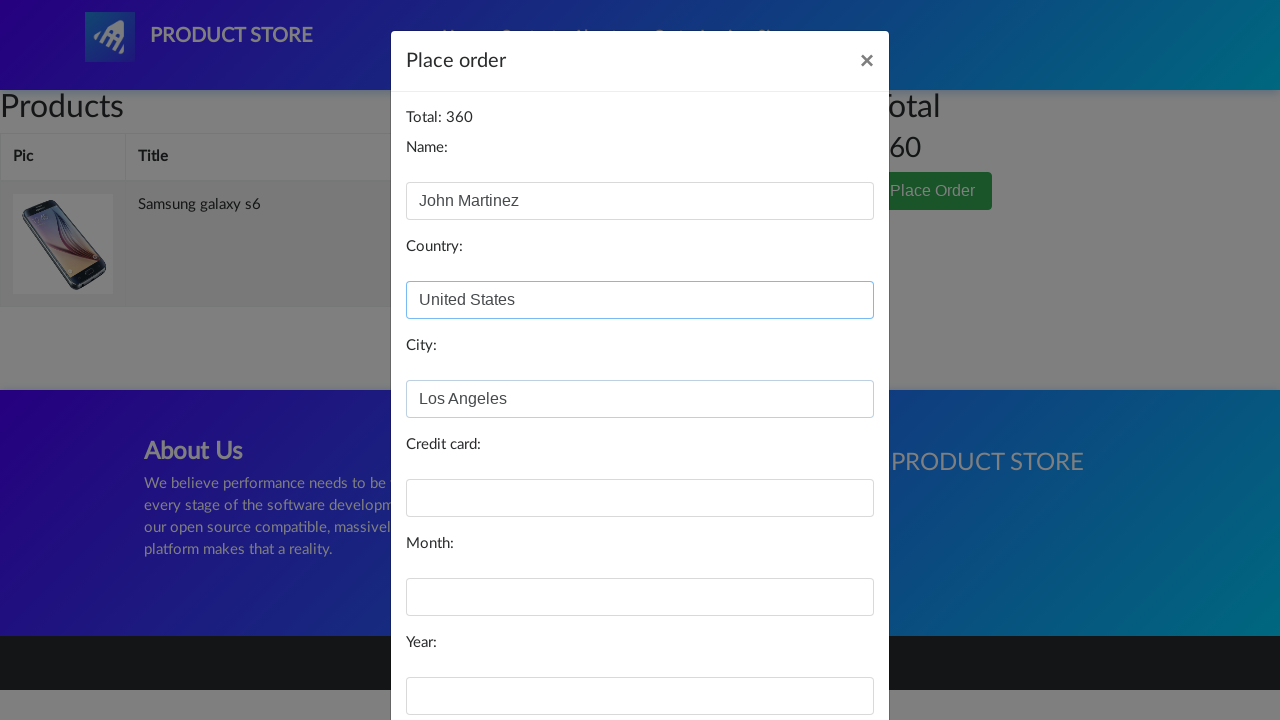

Filled in credit card number on #card
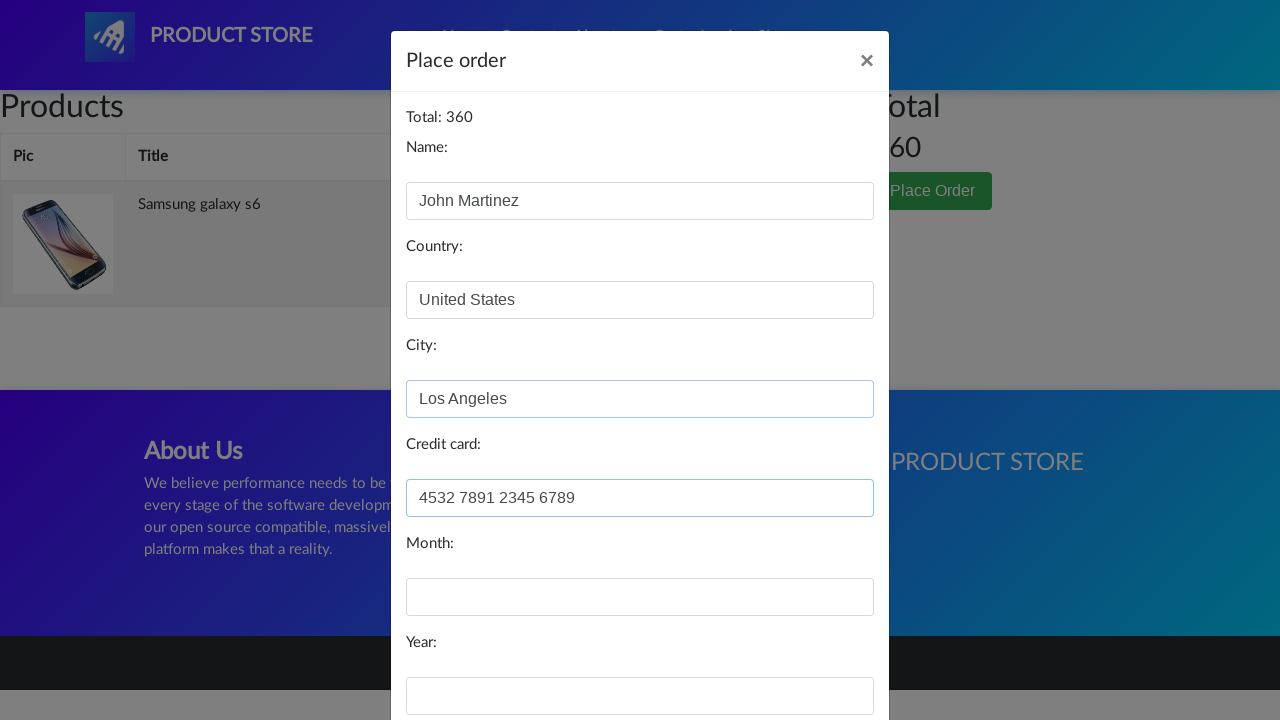

Filled in expiry month: September on #month
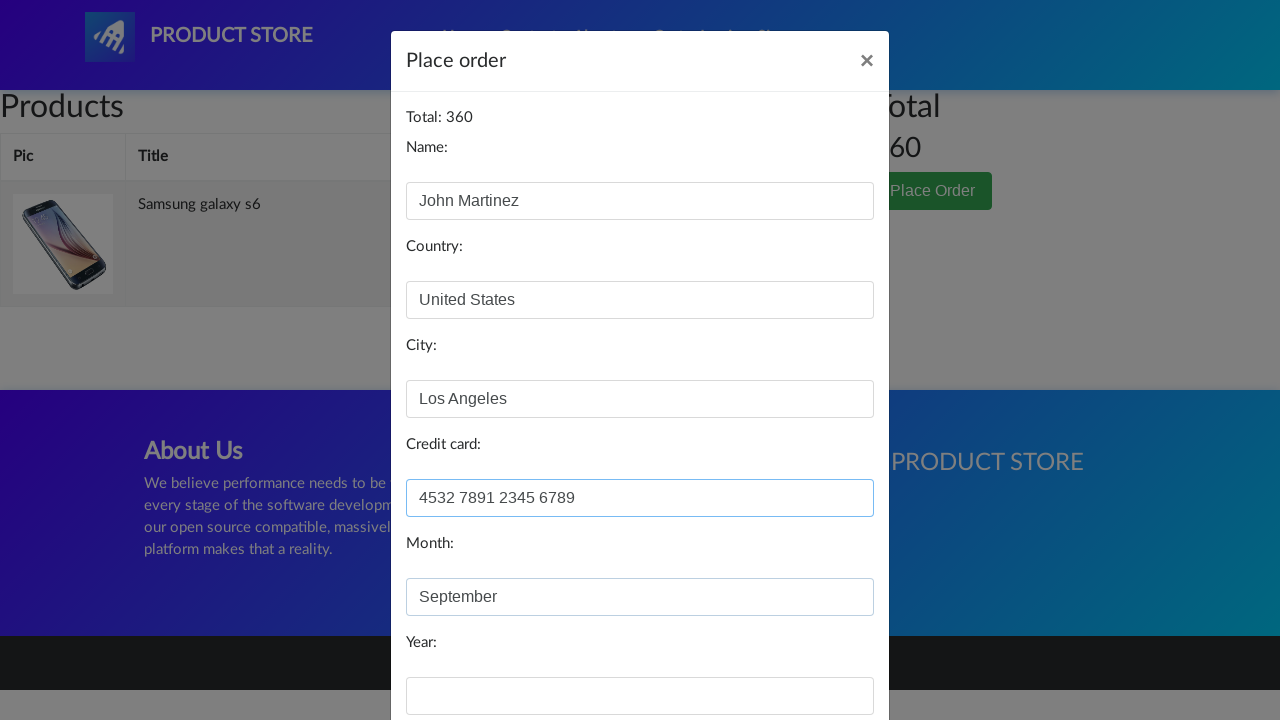

Filled in expiry year: 2025 on #year
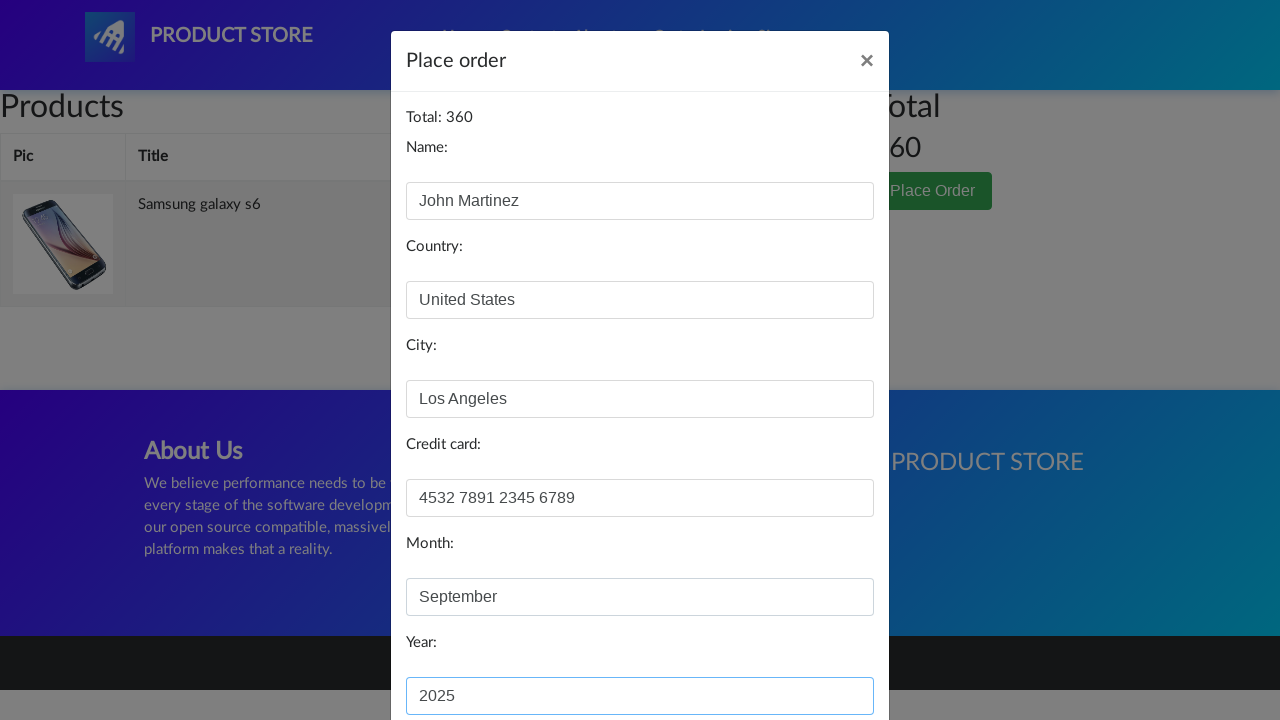

Clicked 'Purchase' button to complete order at (823, 655) on xpath=//button[normalize-space()='Purchase']
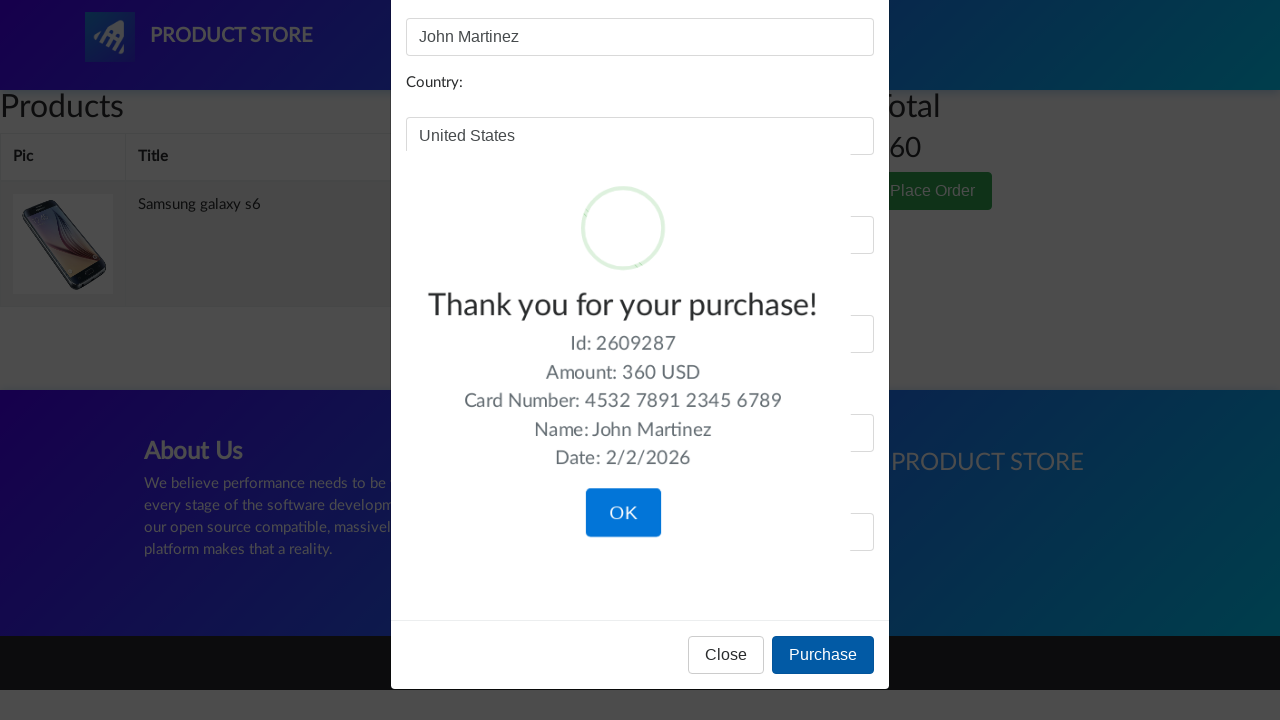

Waited for purchase confirmation dialog to appear
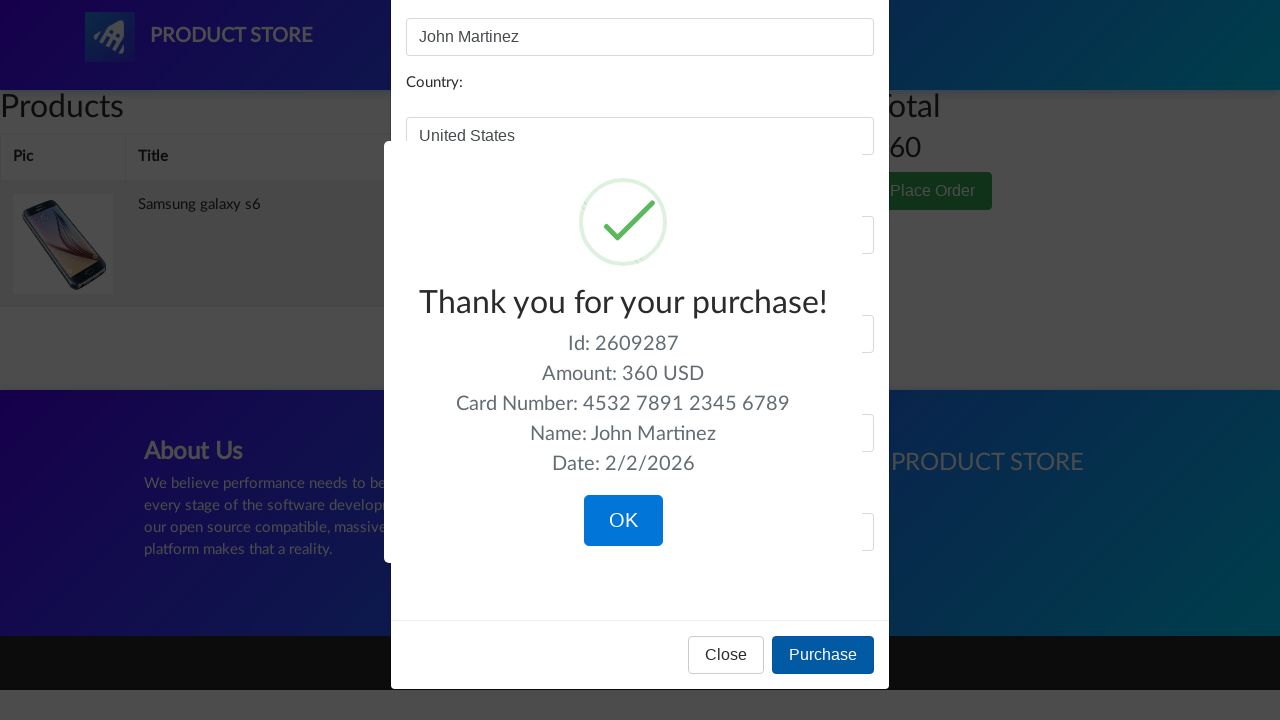

Clicked 'OK' to confirm purchase completion at (623, 521) on xpath=//button[normalize-space()='OK']
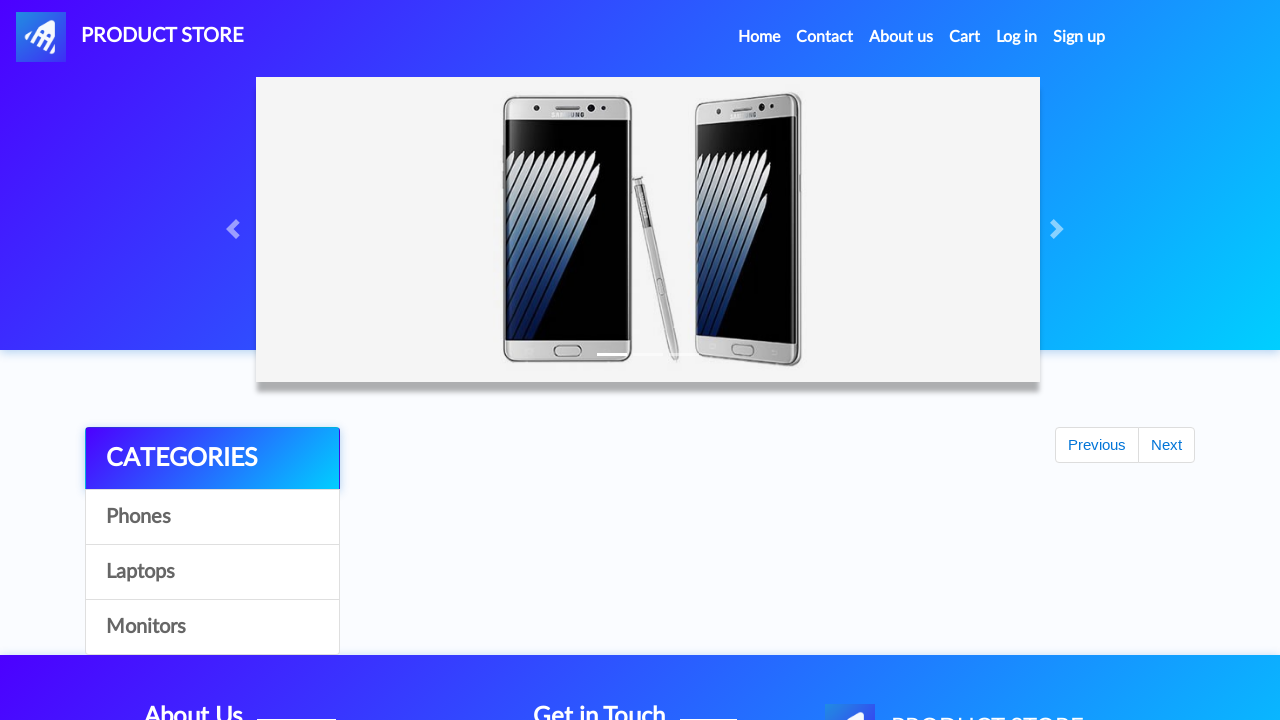

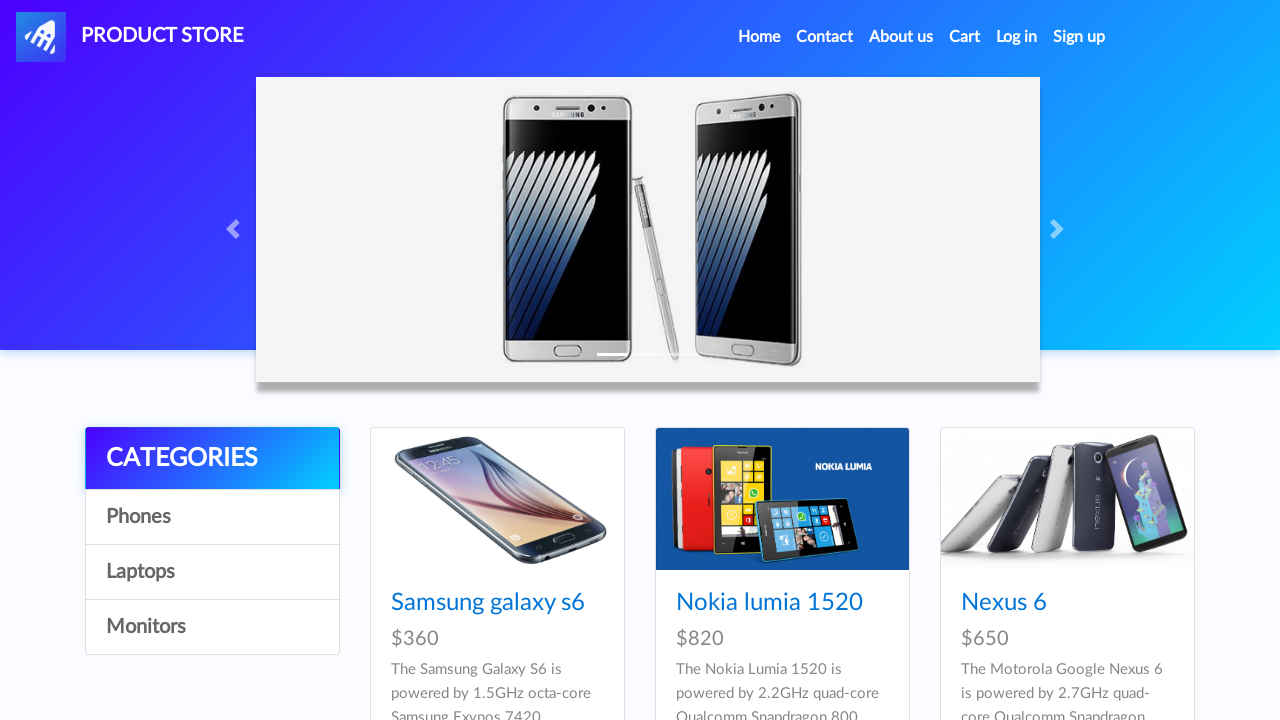